Tests keyboard shortcuts on a text comparison website by typing text in the first textarea, selecting all with Ctrl+A, copying with Ctrl+C, navigating to the second textarea with Tab, and pasting with Ctrl+V.

Starting URL: https://text-compare.com/

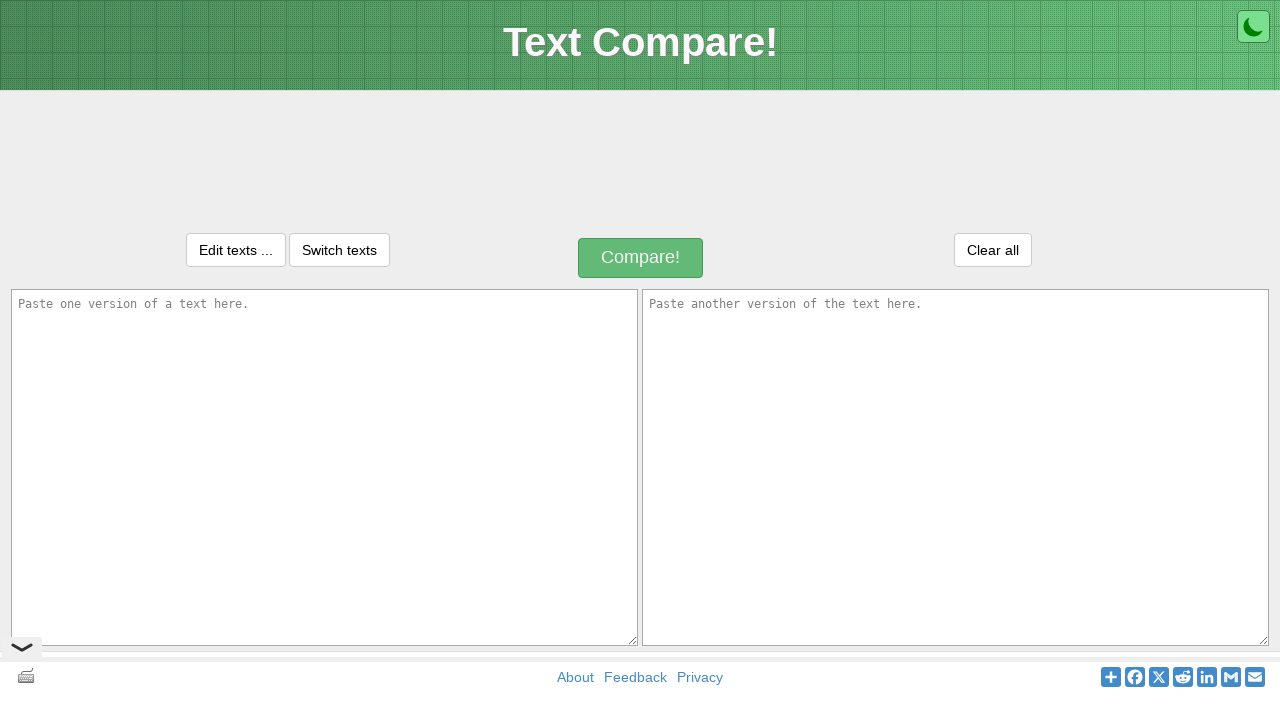

Filled first textarea with 'welcome to selenium' on textarea#inputText1
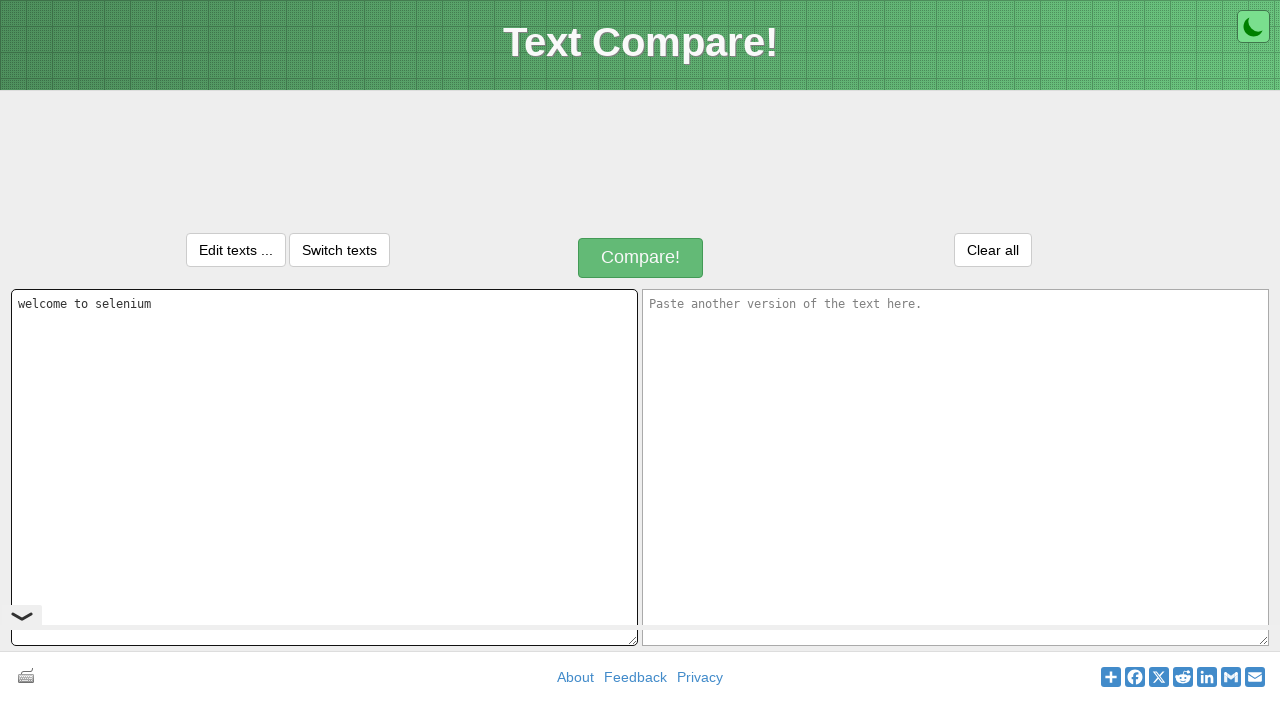

Clicked on first textarea to ensure focus at (324, 467) on textarea#inputText1
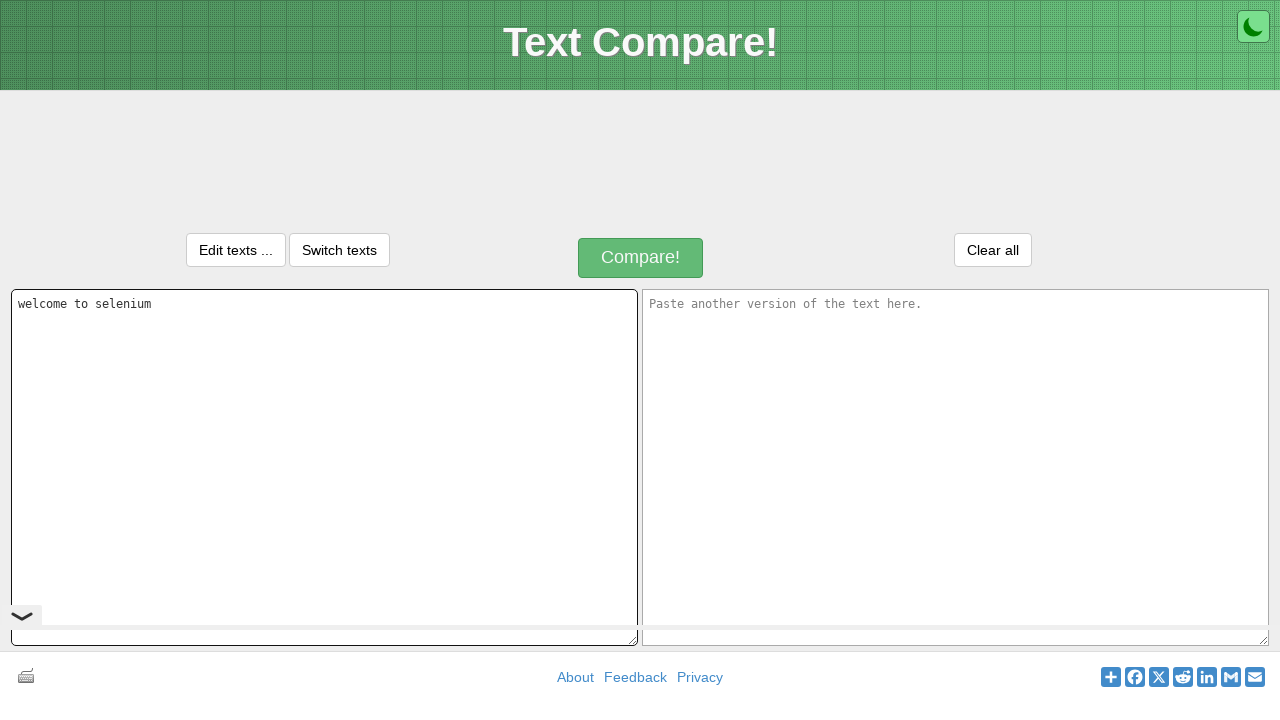

Selected all text in first textarea with Ctrl+A
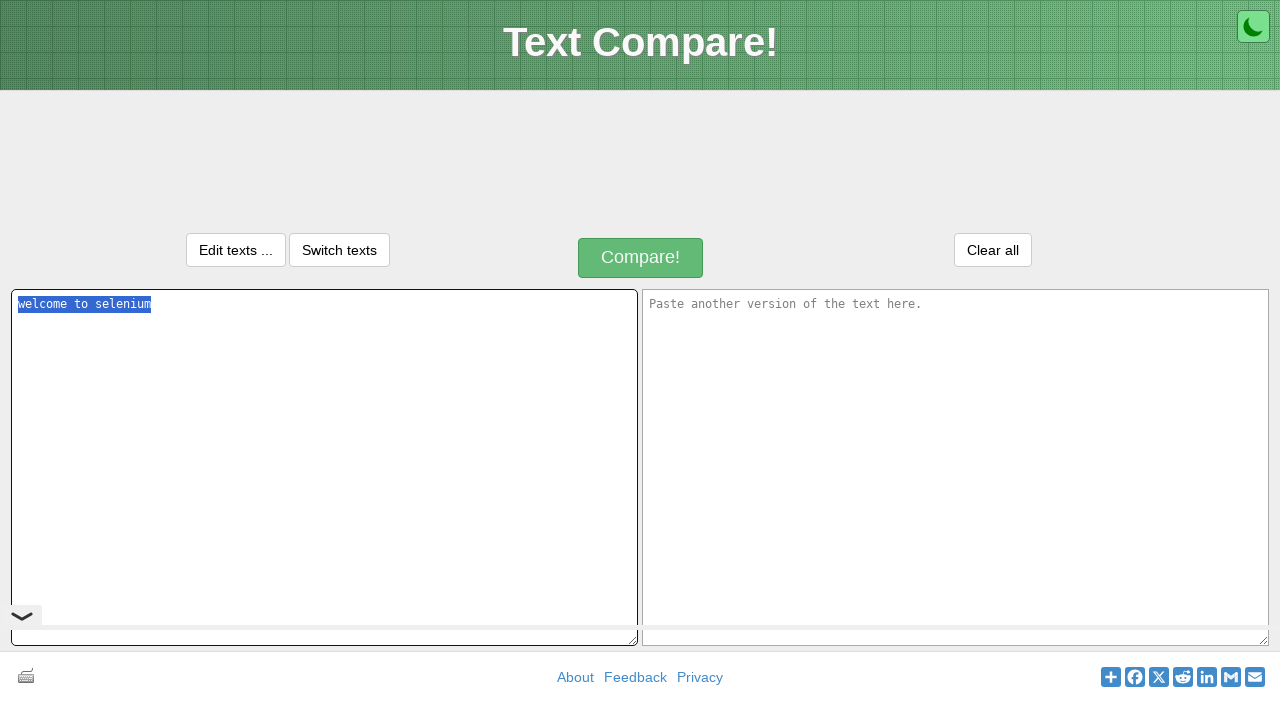

Copied selected text with Ctrl+C
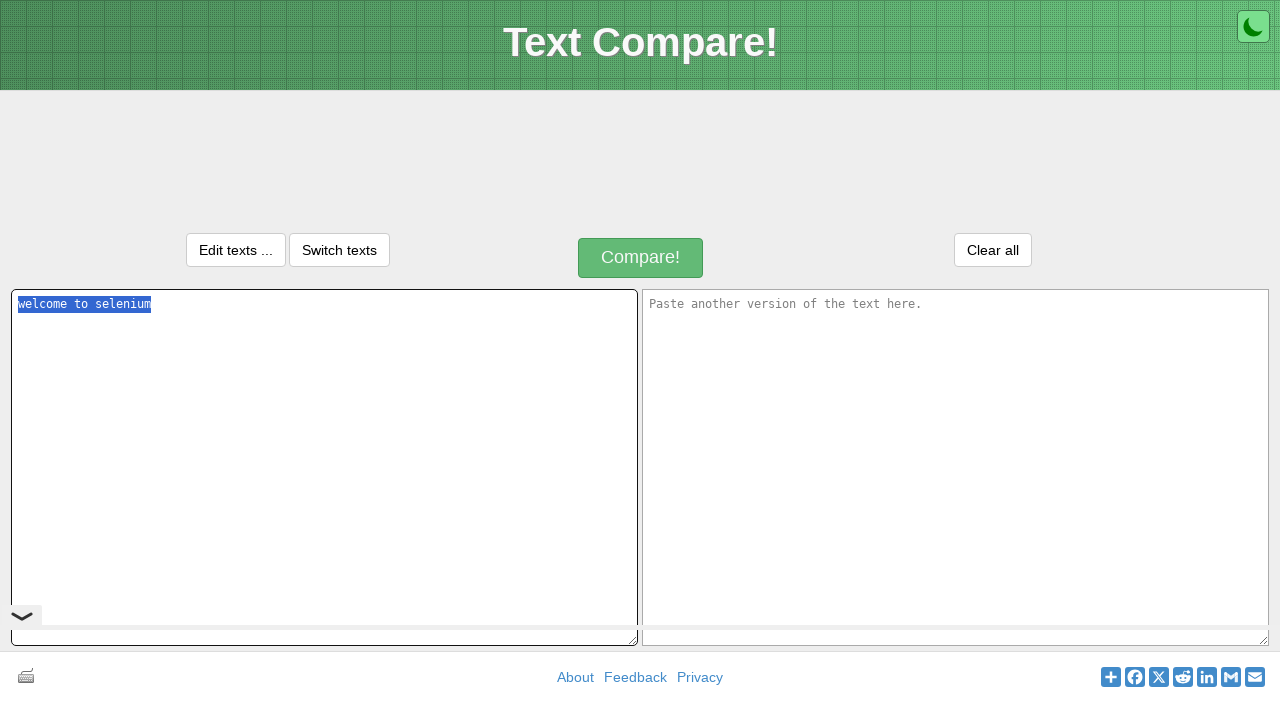

Navigated to second textarea with Tab key
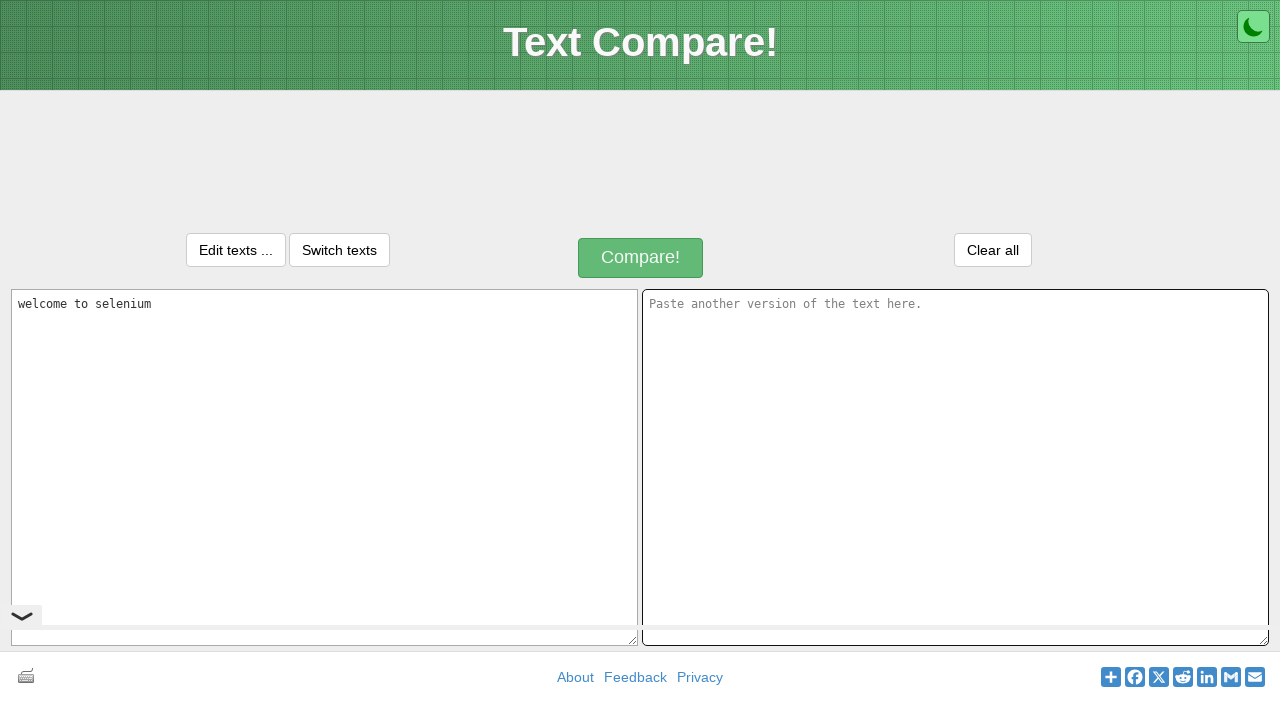

Pasted copied text into second textarea with Ctrl+V
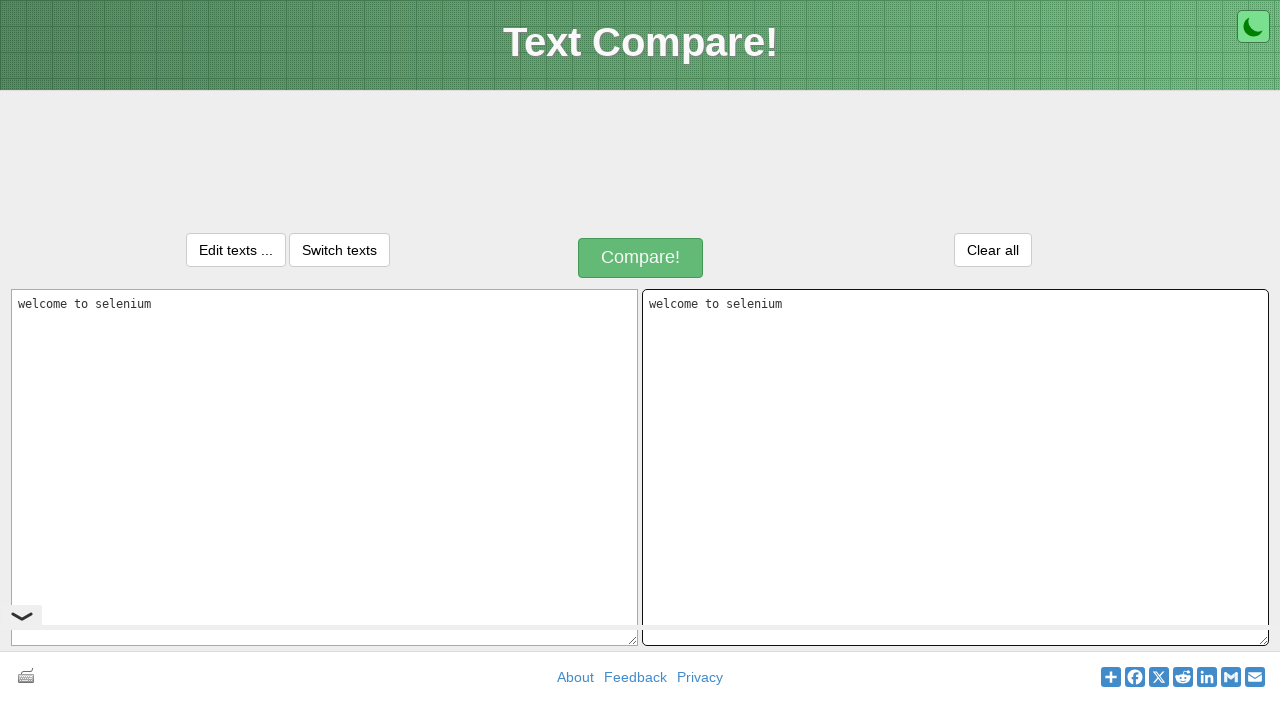

Waited 500ms for paste operation to complete
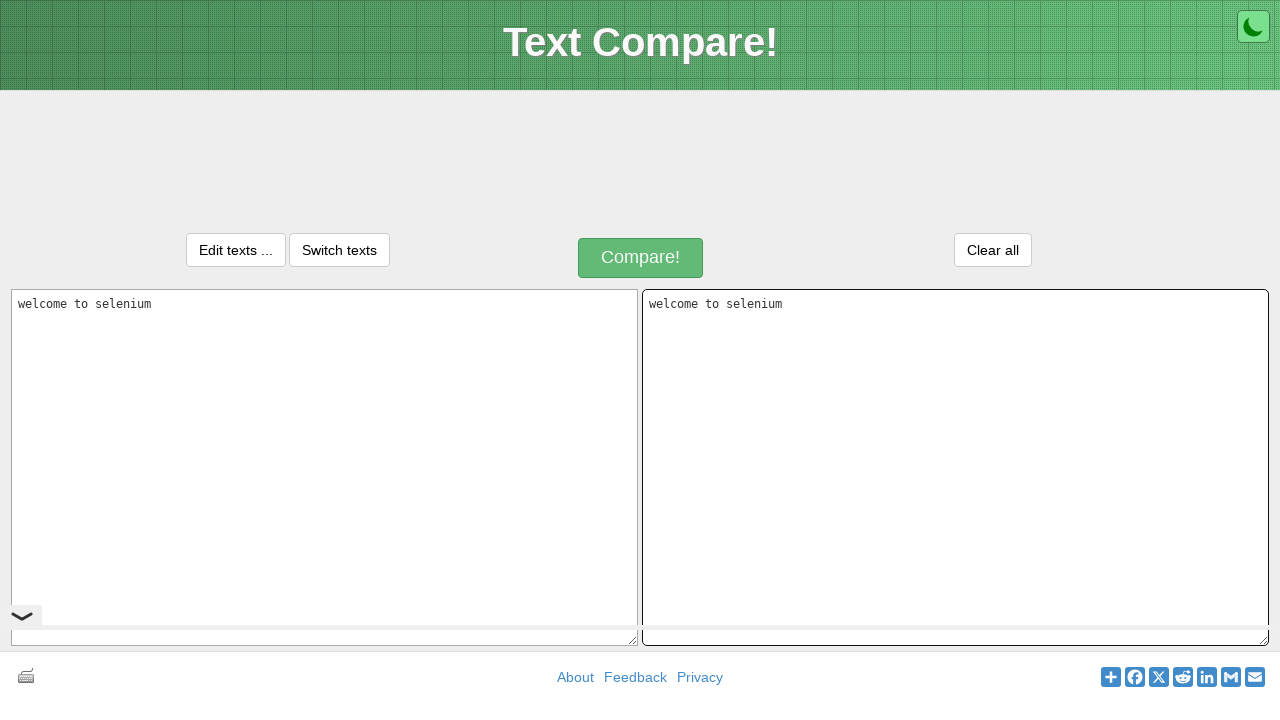

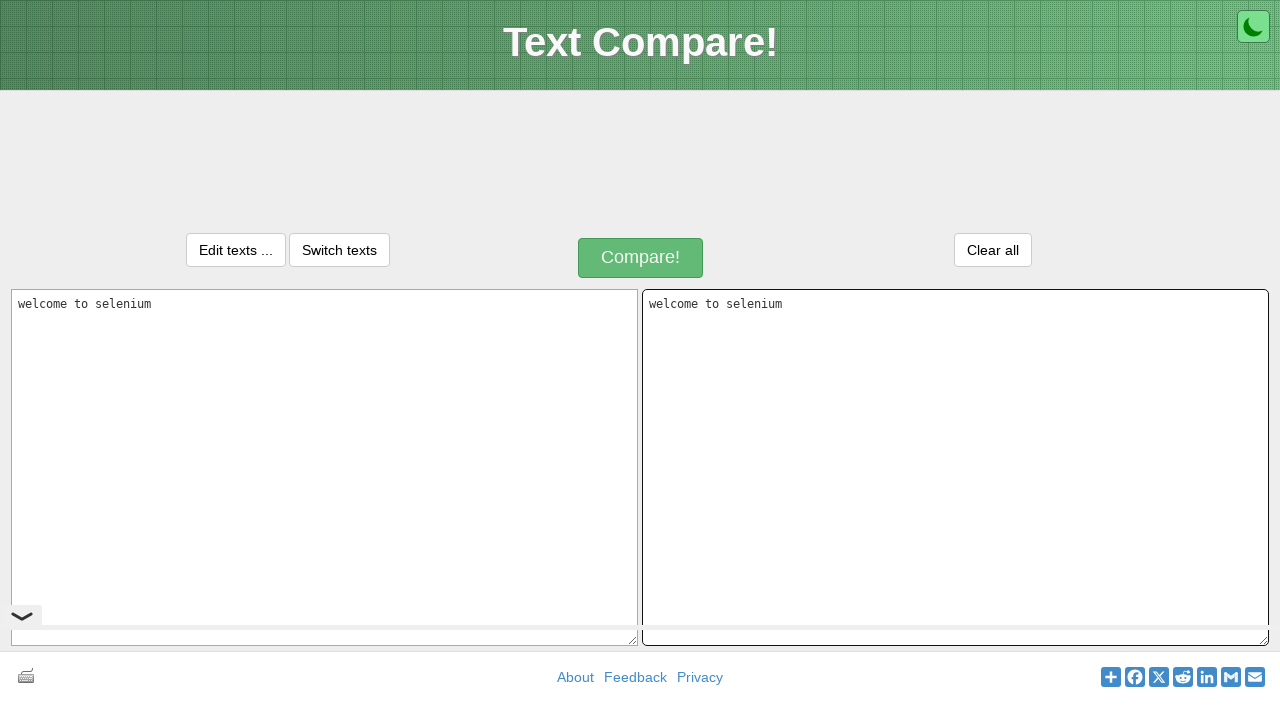